Tests dynamic control elements by clicking remove button to make checkbox disappear, verifying "It's gone!" message, then clicking add button and verifying "It's back!" message

Starting URL: https://the-internet.herokuapp.com/dynamic_controls

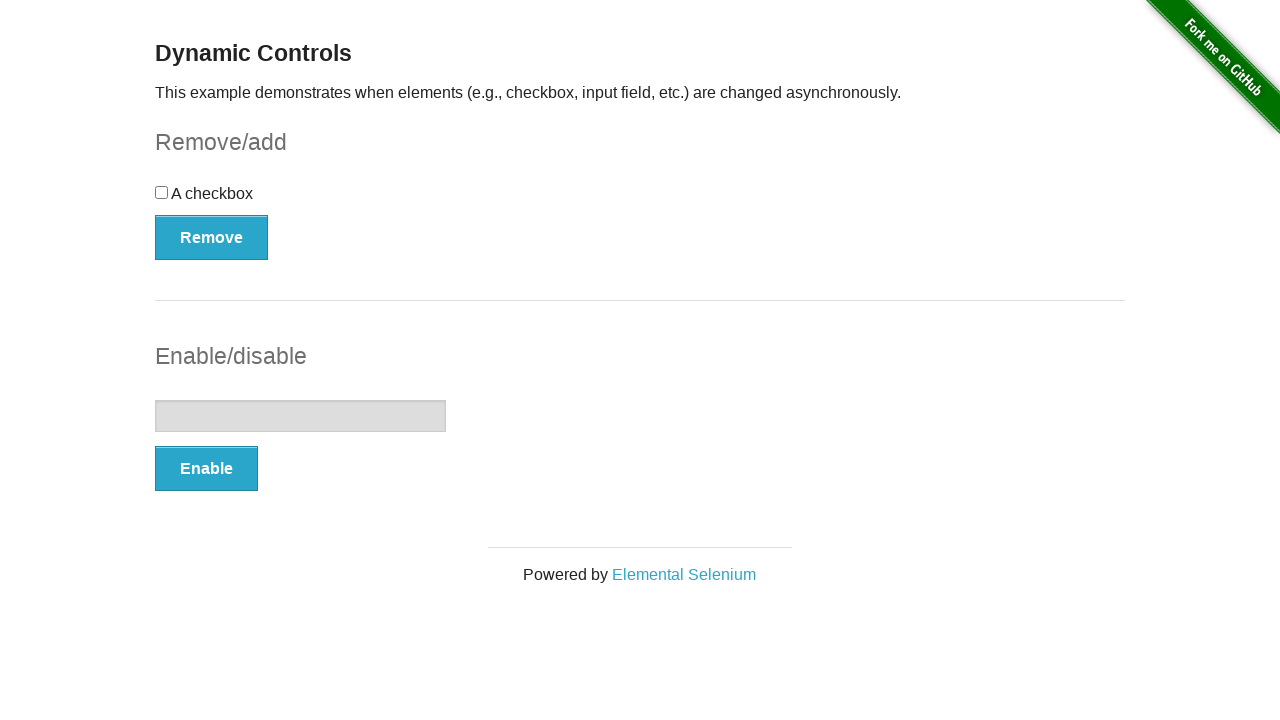

Clicked remove button to make checkbox disappear at (212, 237) on button:has-text('Remove')
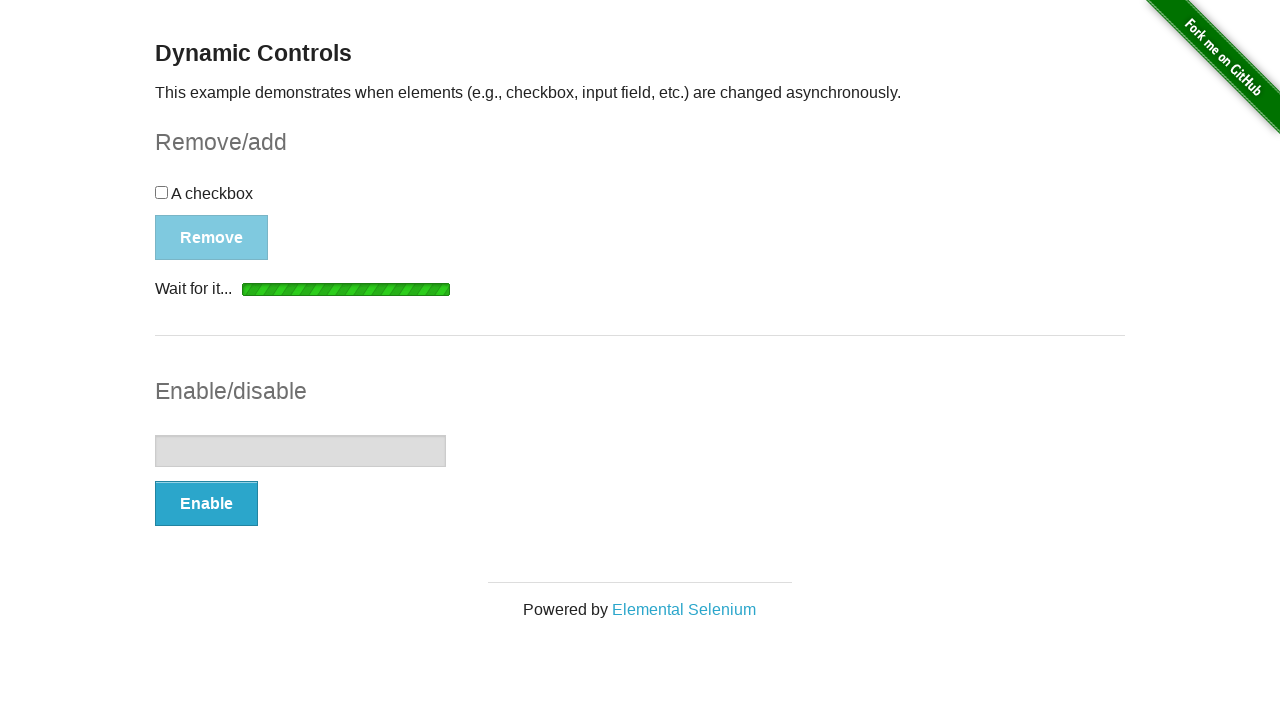

Verified "It's gone!" message appeared after removing checkbox
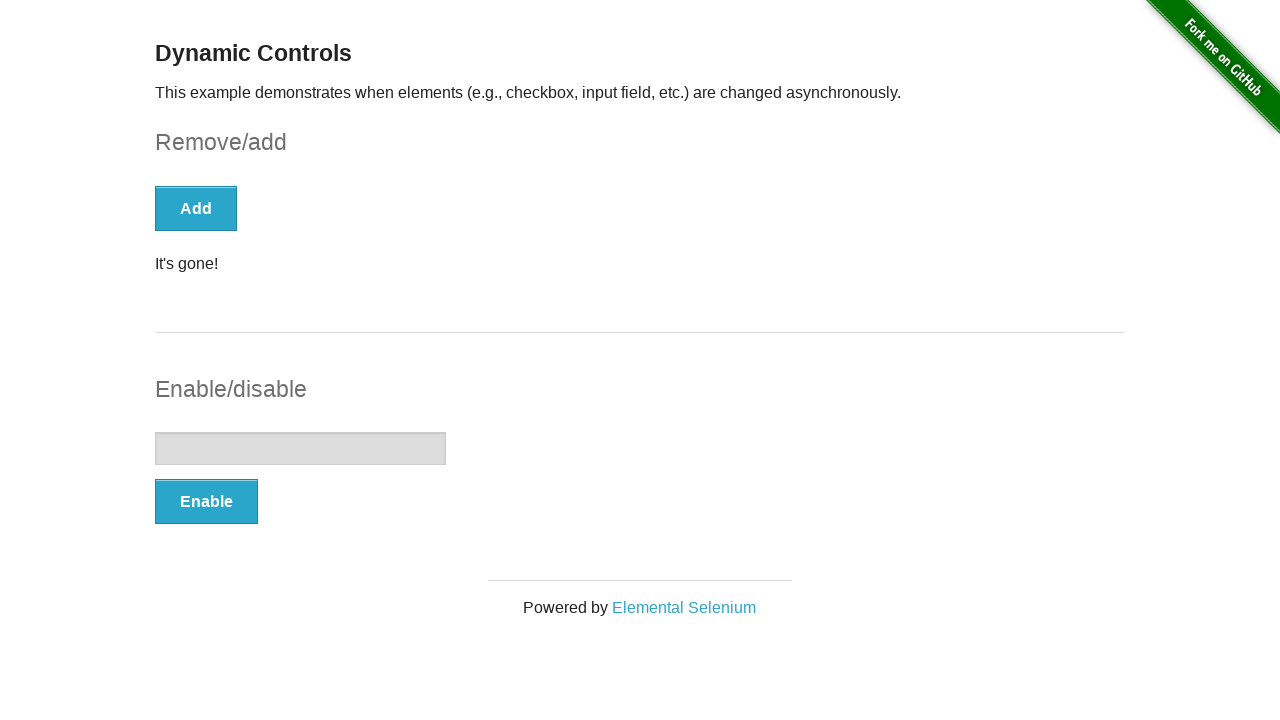

Clicked add button to bring checkbox back at (196, 208) on button:has-text('Add')
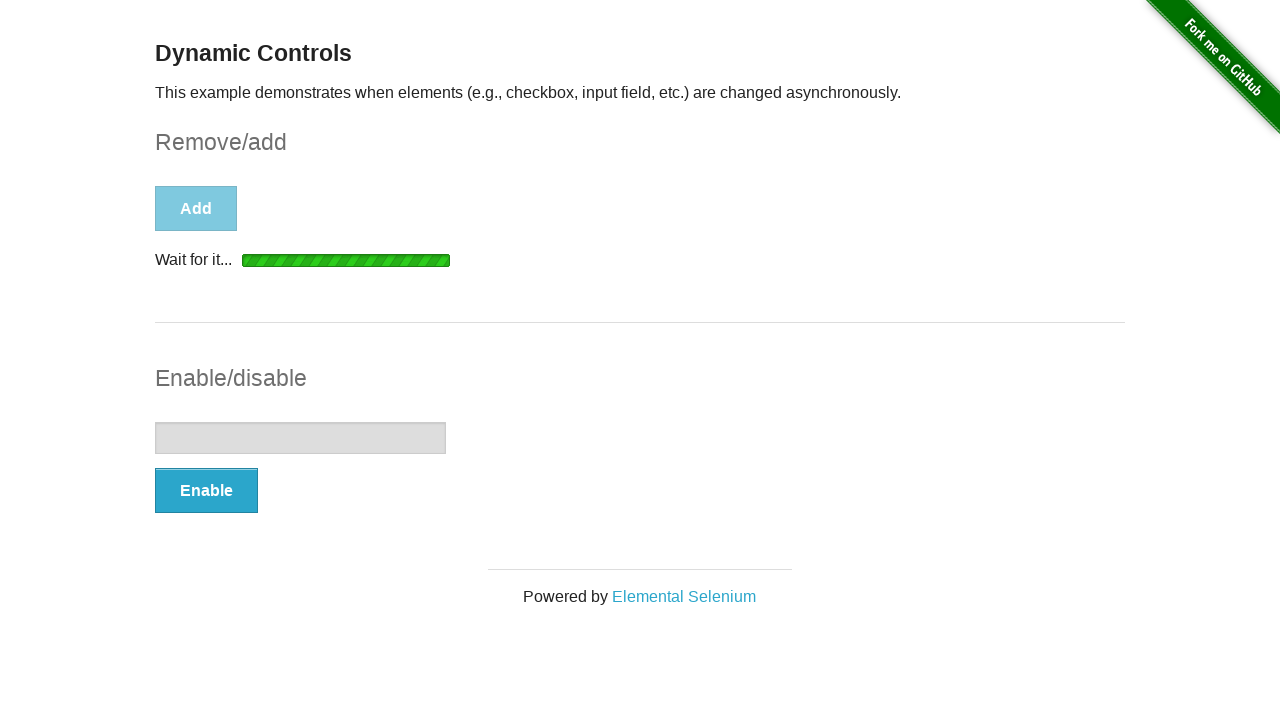

Verified "It's back!" message appeared after adding checkbox back
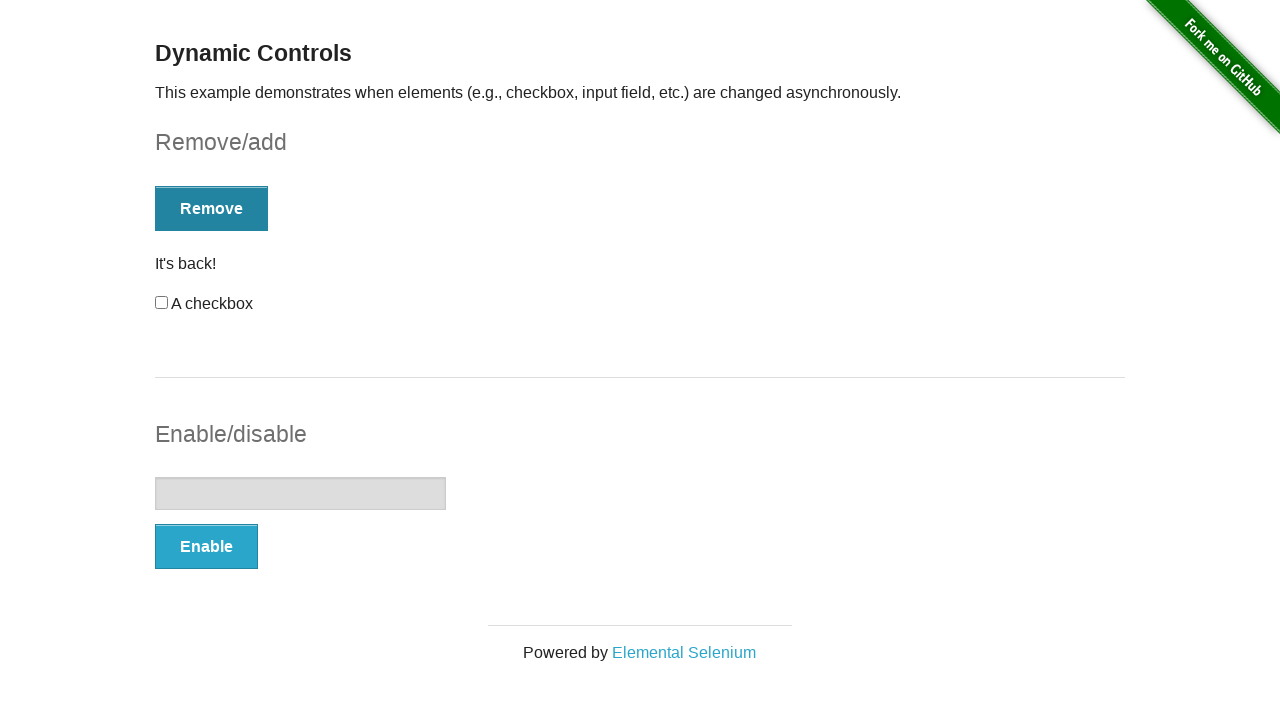

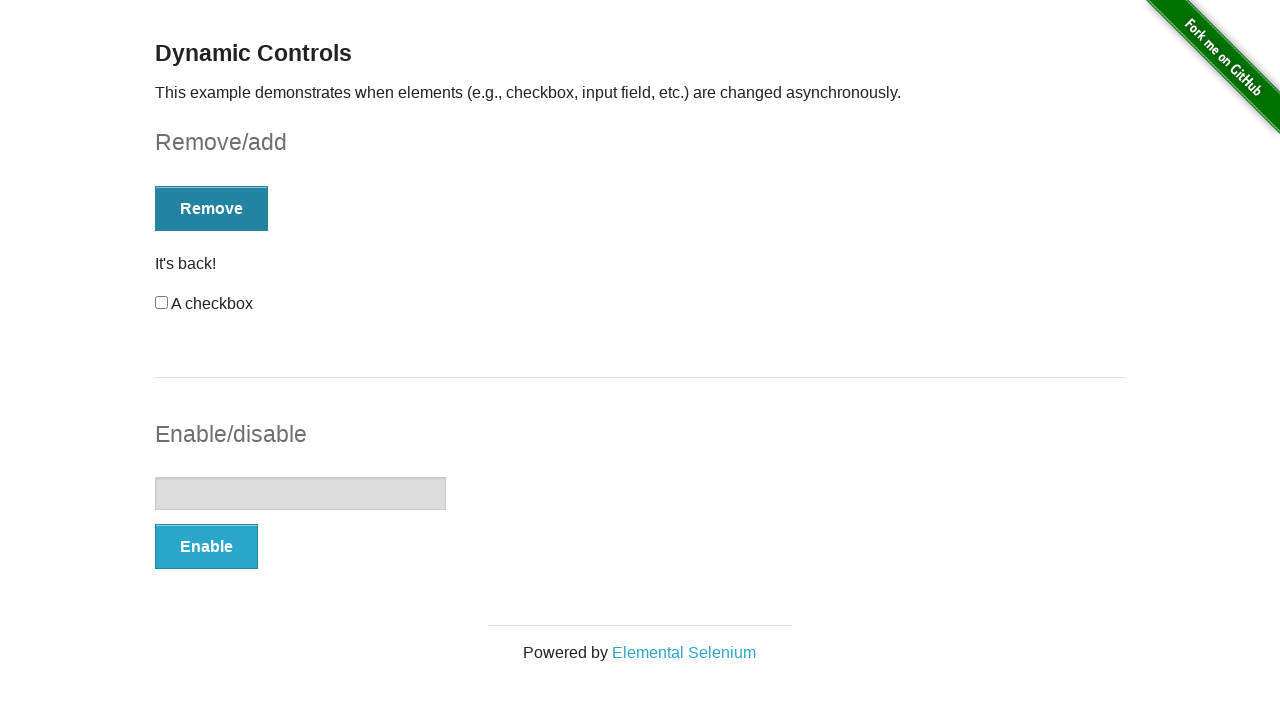